Tests drag and drop functionality by dragging an element and dropping it onto a target element

Starting URL: https://crossbrowsertesting.github.io/drag-and-drop.html

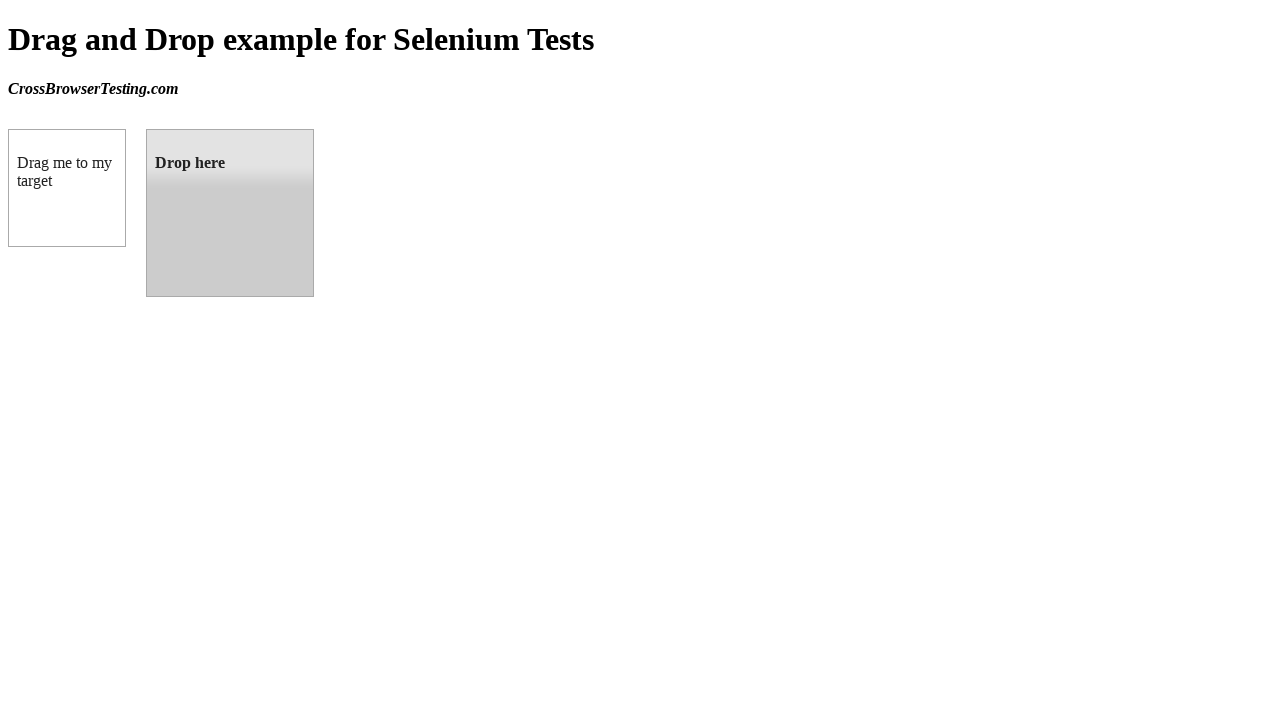

Located the draggable element with id 'draggable'
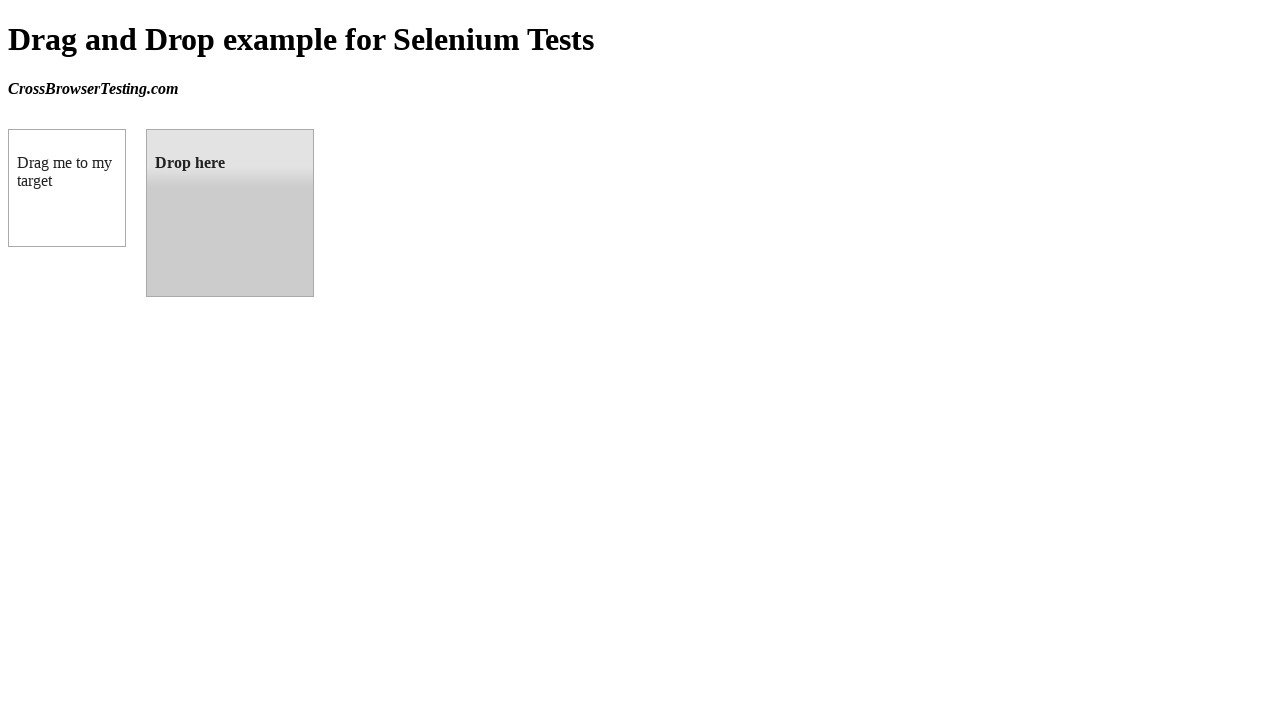

Located the droppable target element with id 'droppable'
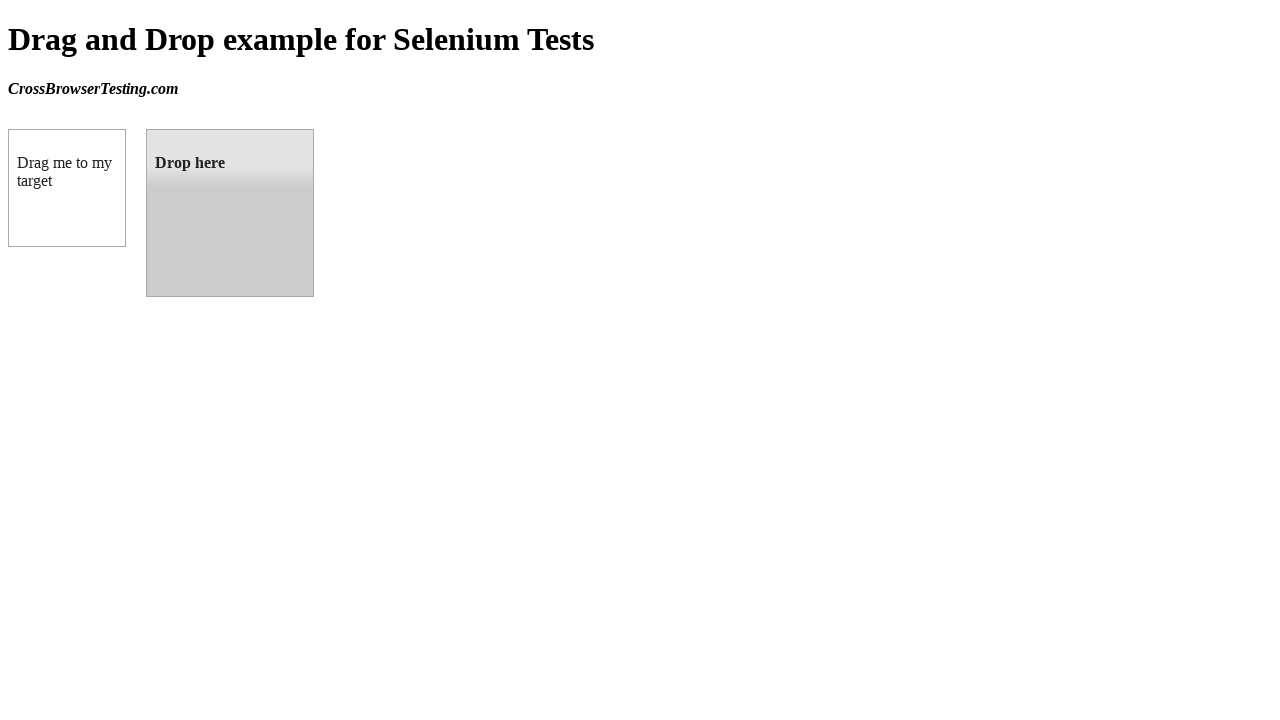

Dragged the draggable element and dropped it onto the droppable target element at (230, 213)
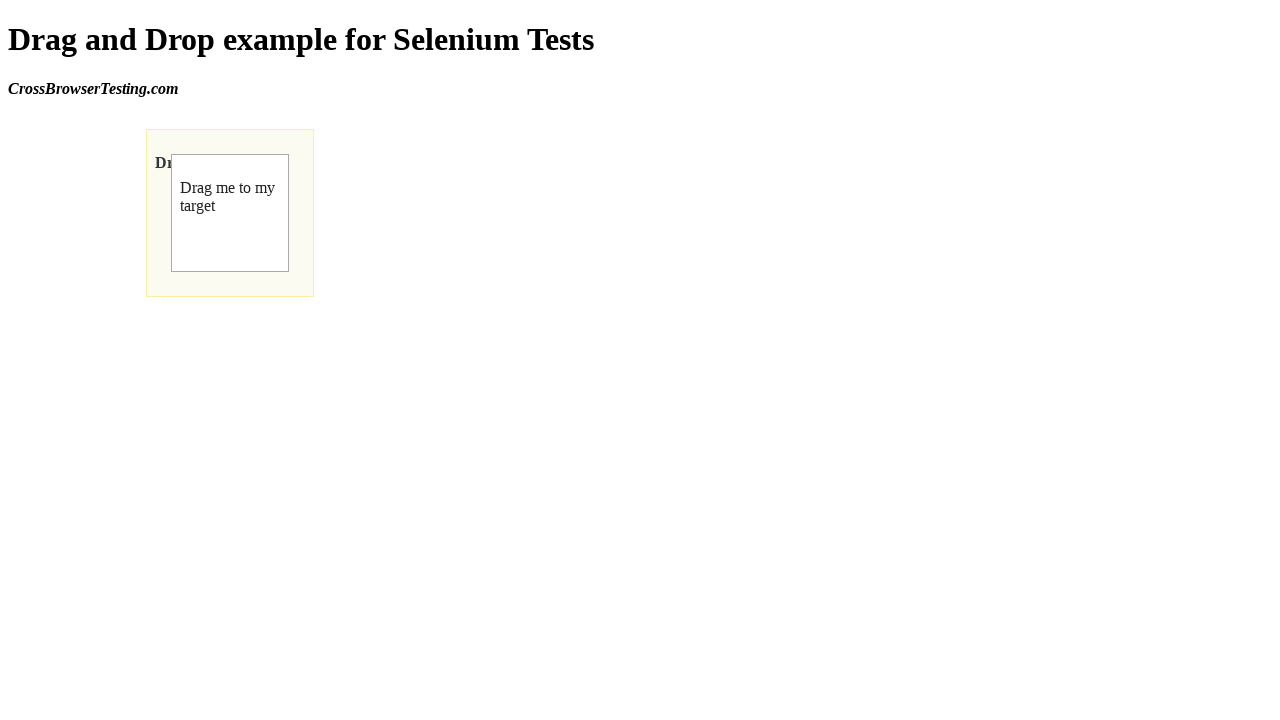

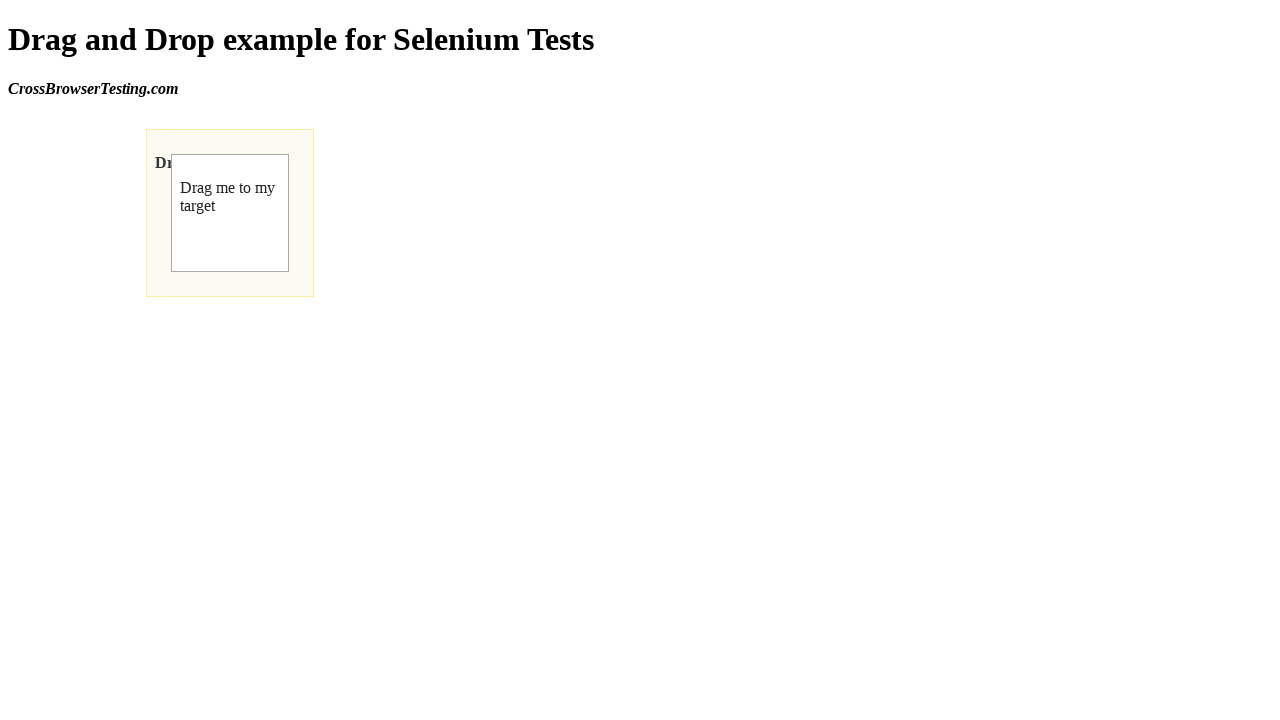